Tests using toggle-all to complete all tasks at Completed filter.

Starting URL: https://todomvc4tasj.herokuapp.com/

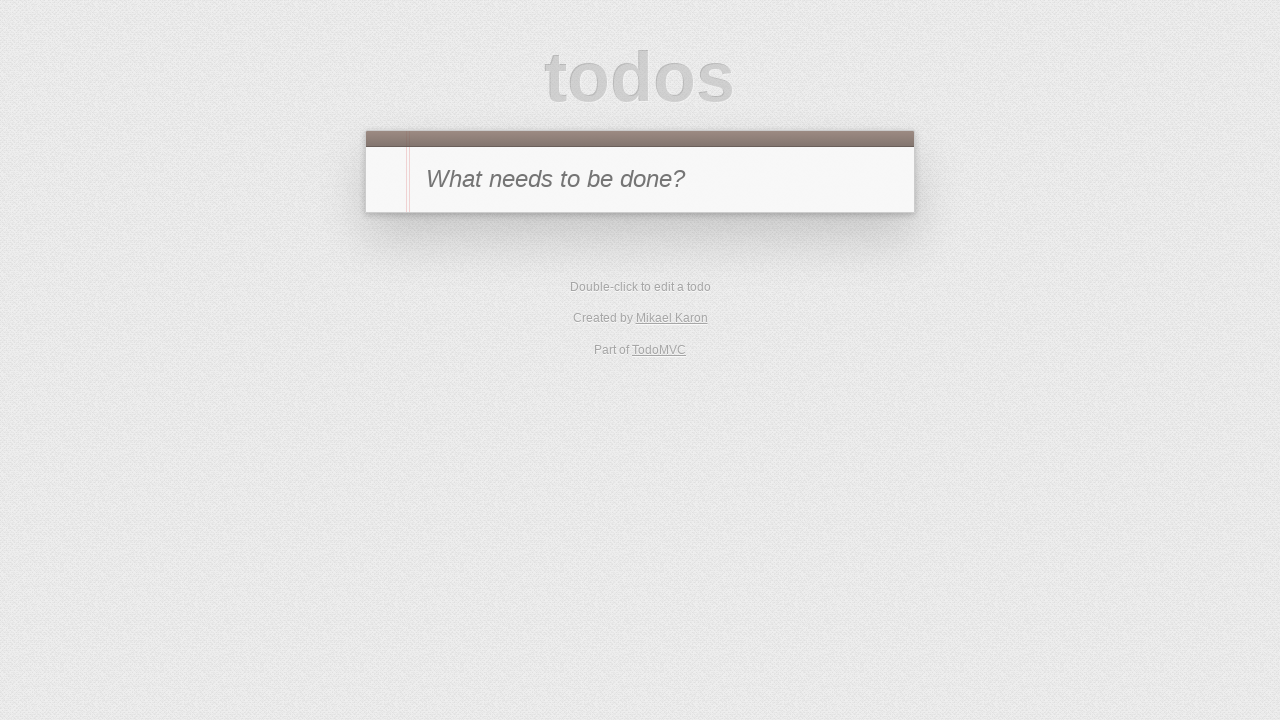

Set up two active tasks via localStorage
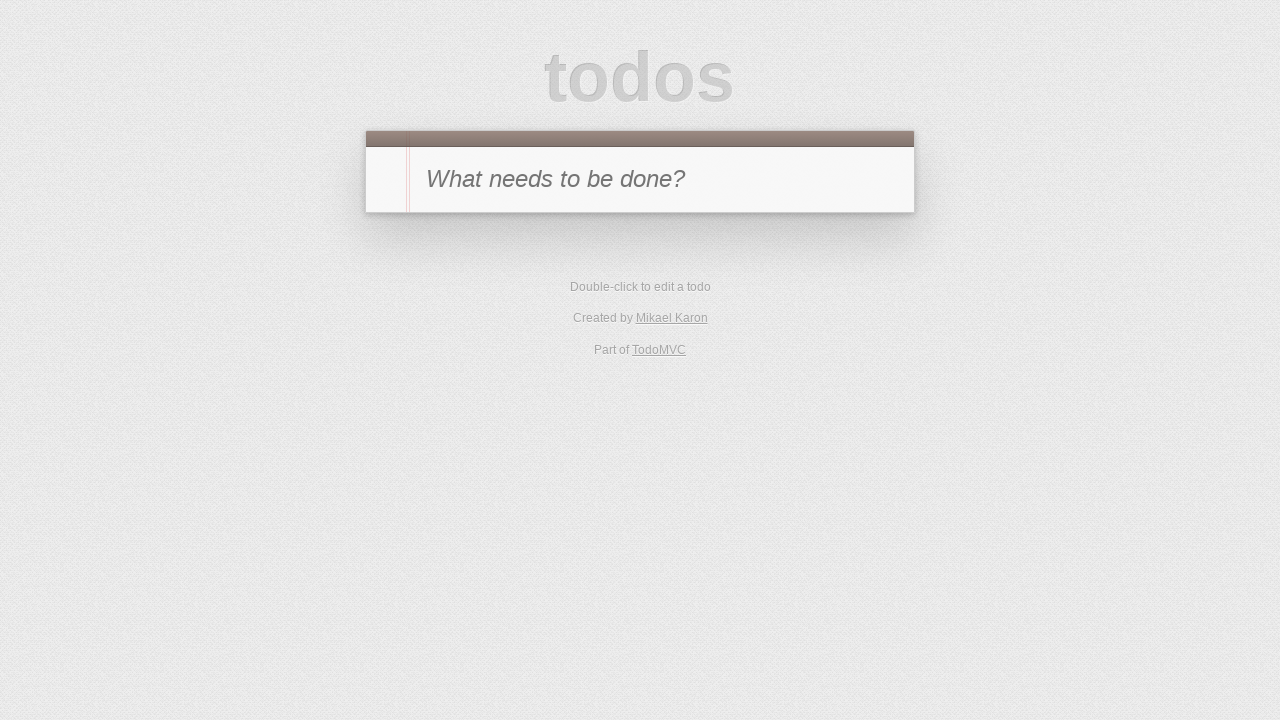

Reloaded page to apply localStorage changes
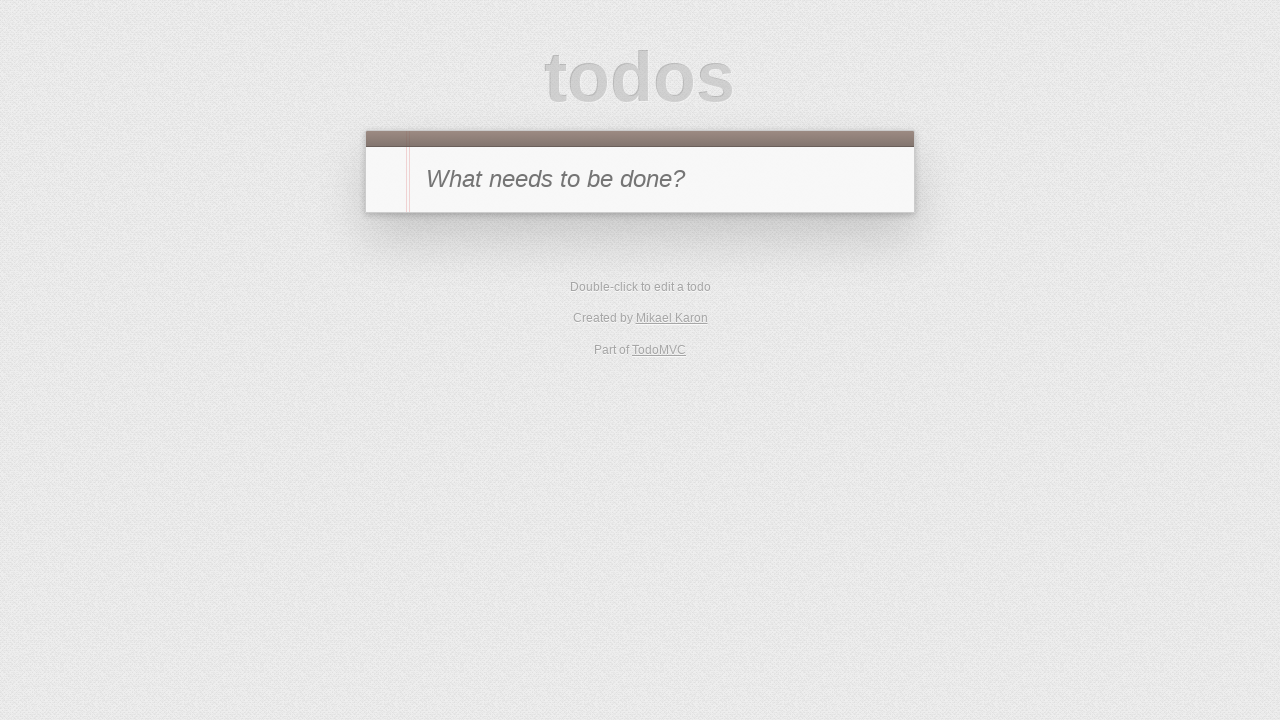

Clicked Completed filter at (676, 351) on text=Completed
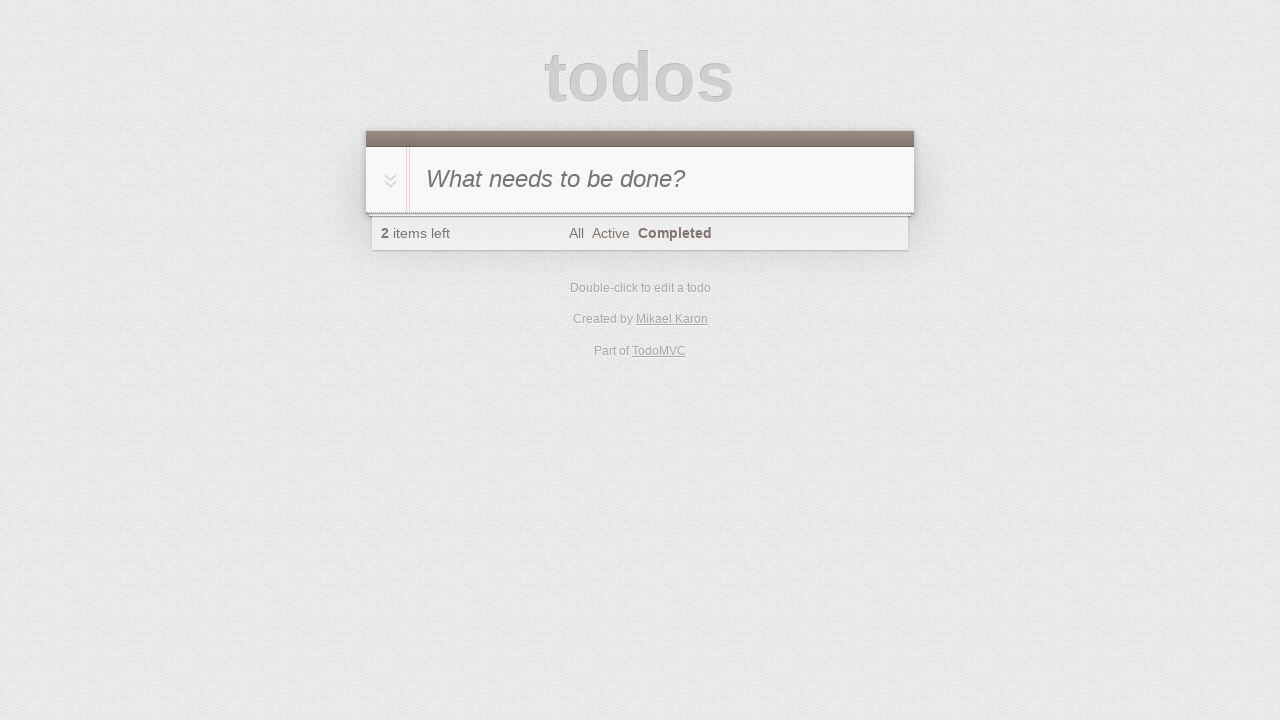

Clicked toggle-all button to complete all tasks at (388, 180) on #toggle-all
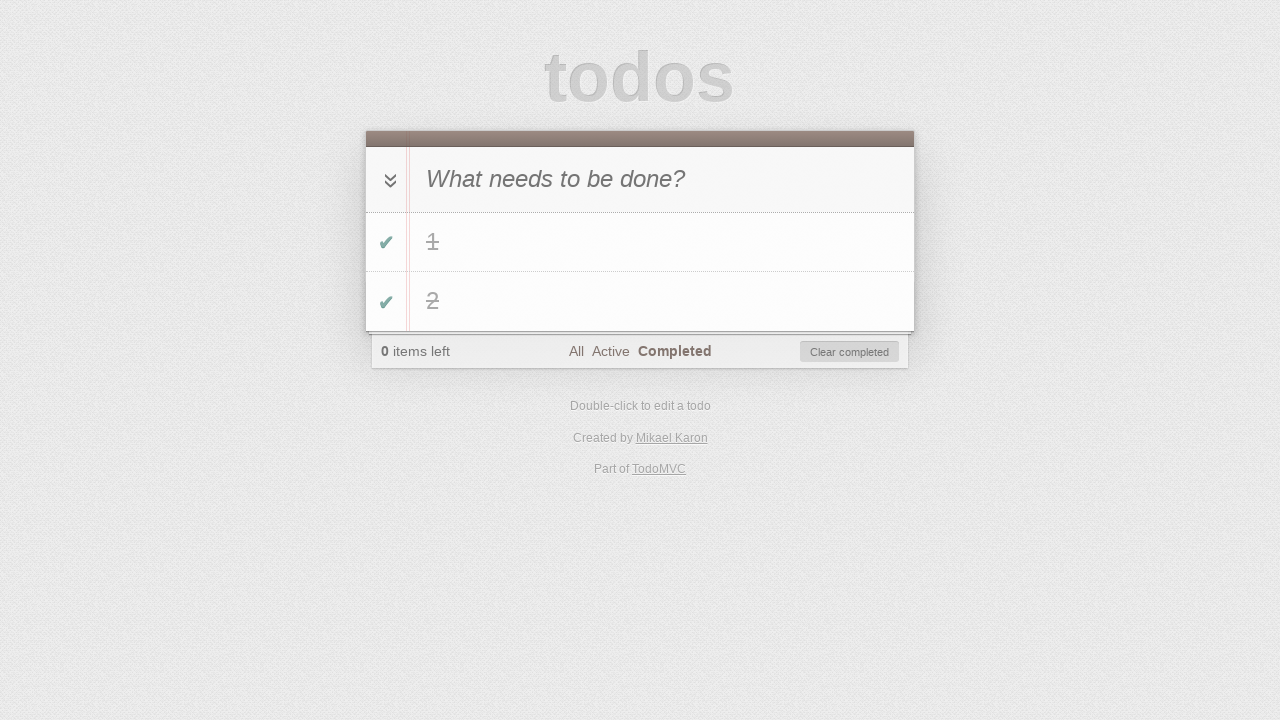

Verified first task is visible in todo list
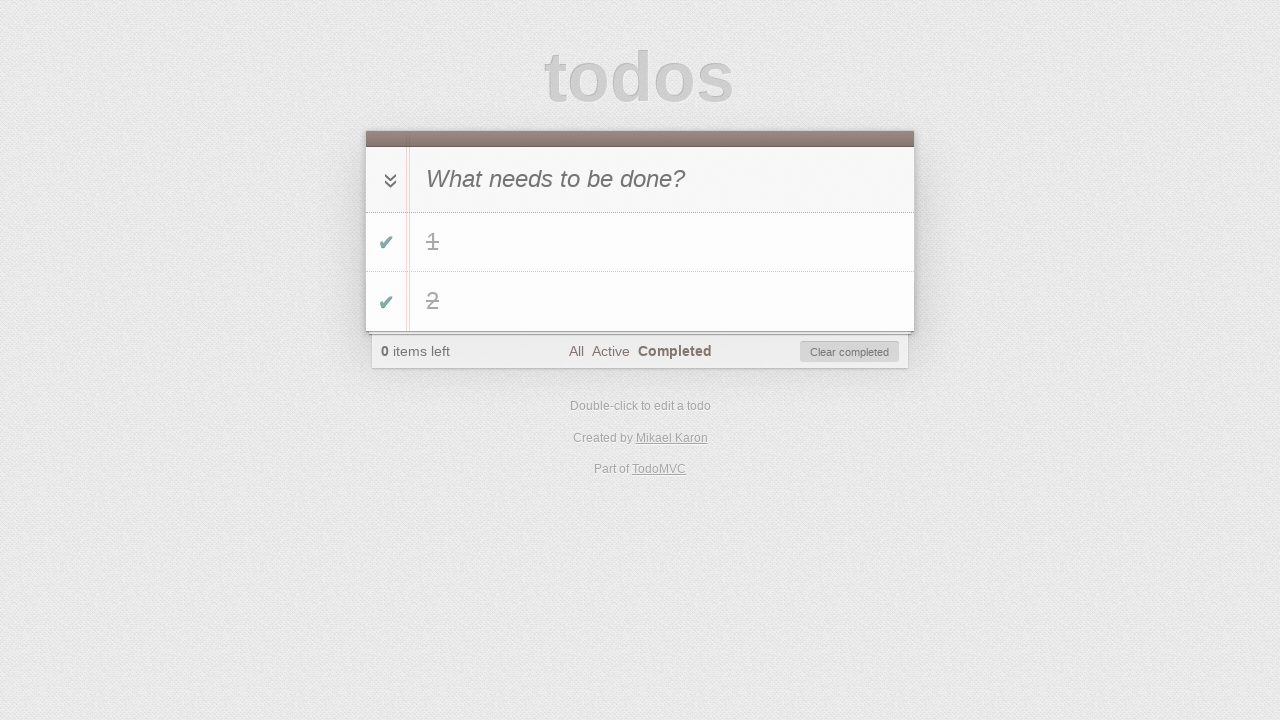

Verified second task is visible in todo list
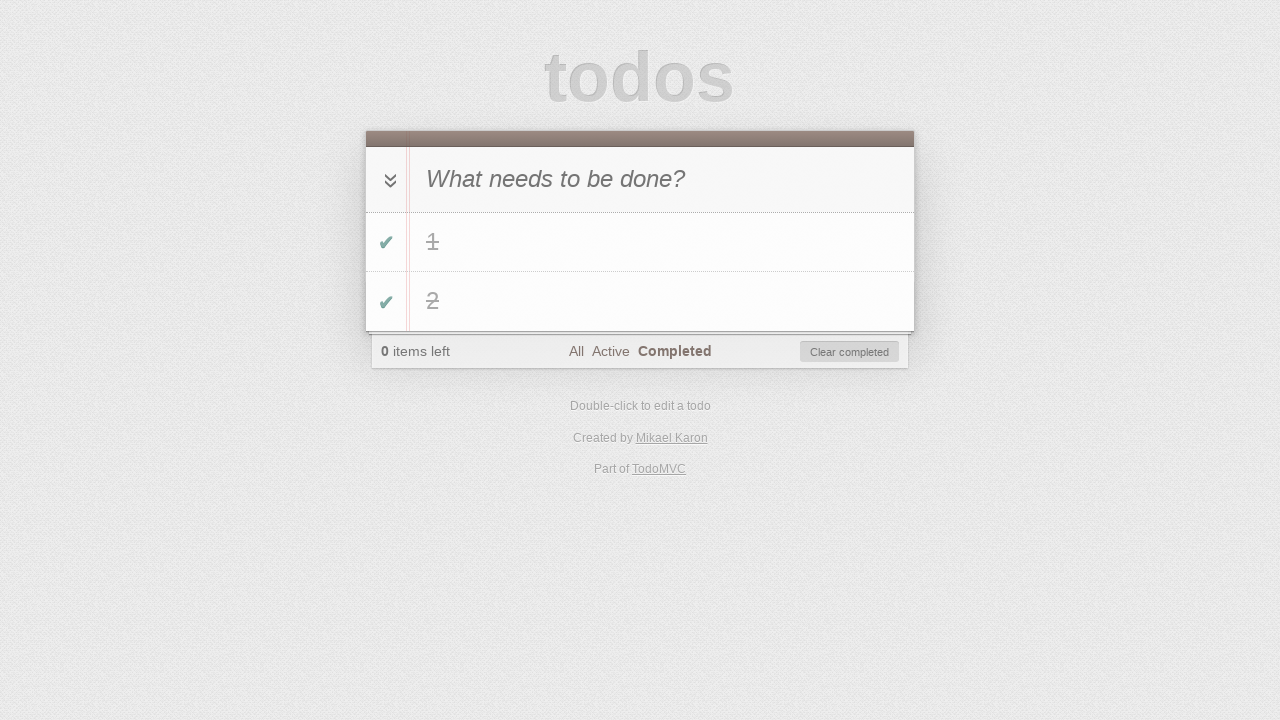

Verified item count shows 0
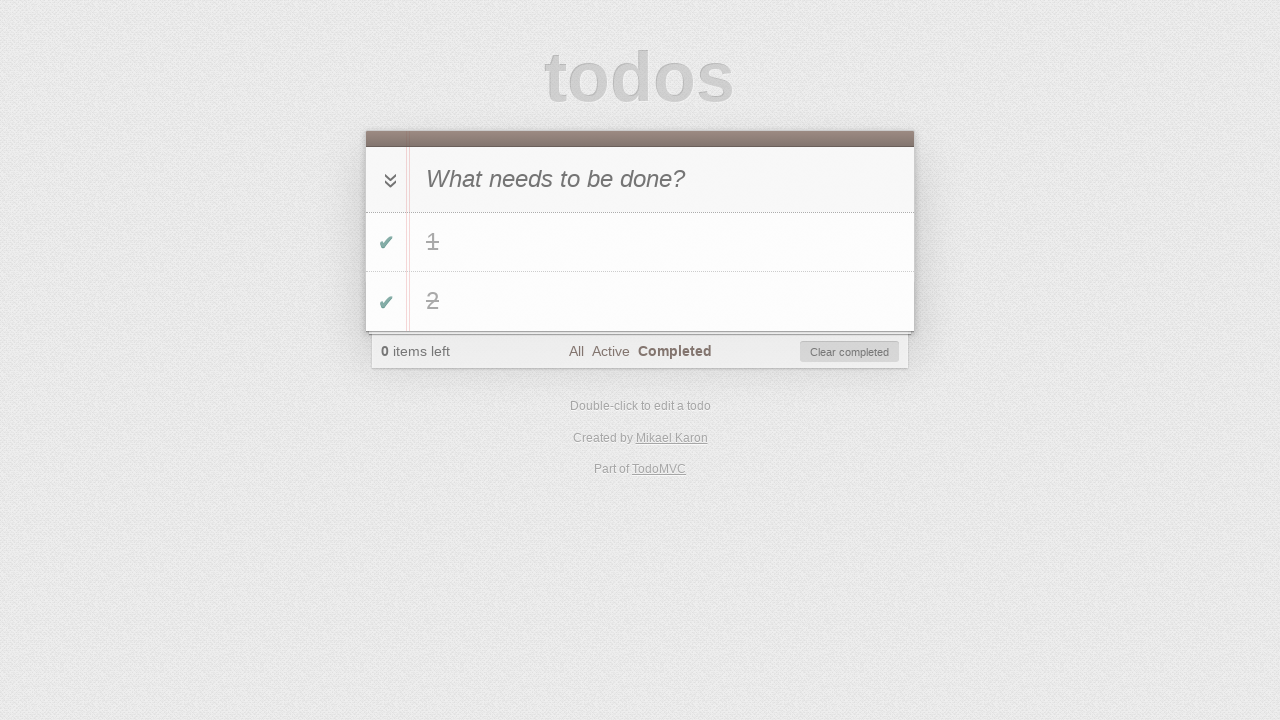

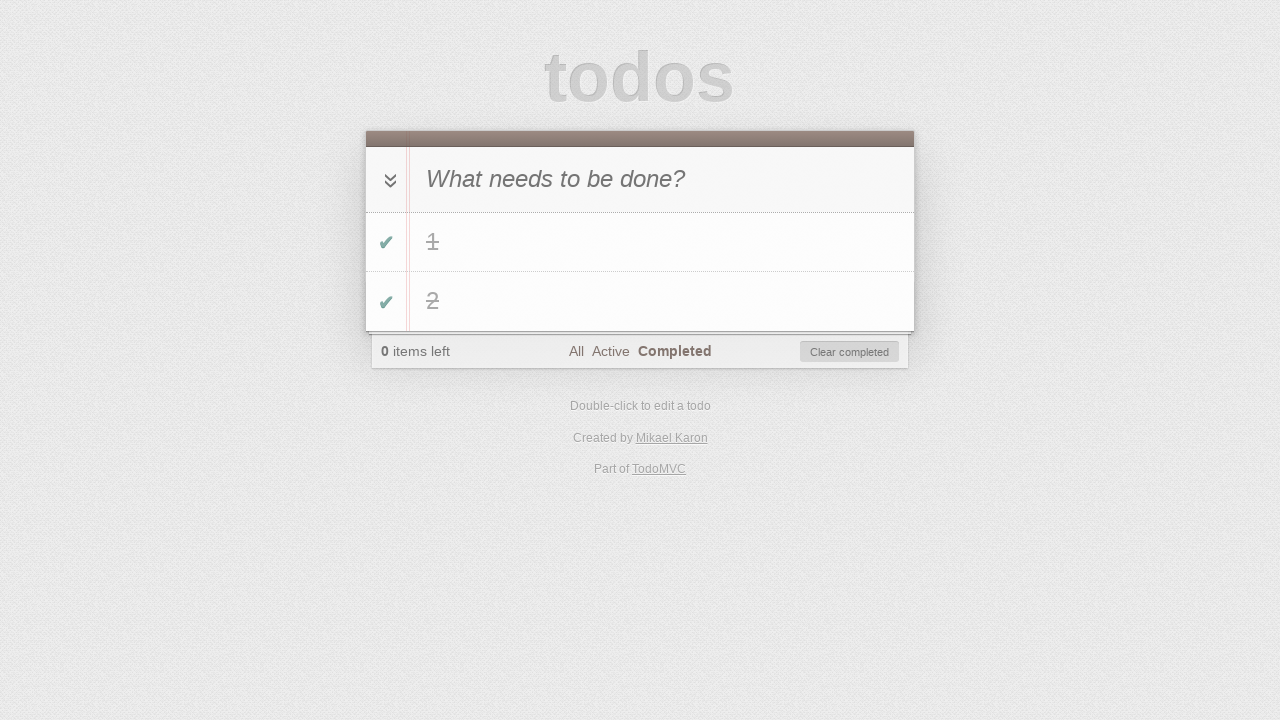